Tests Ajio website search and filter functionality by searching for bags, applying gender and category filters, and verifying that product listings are displayed

Starting URL: https://www.ajio.com/

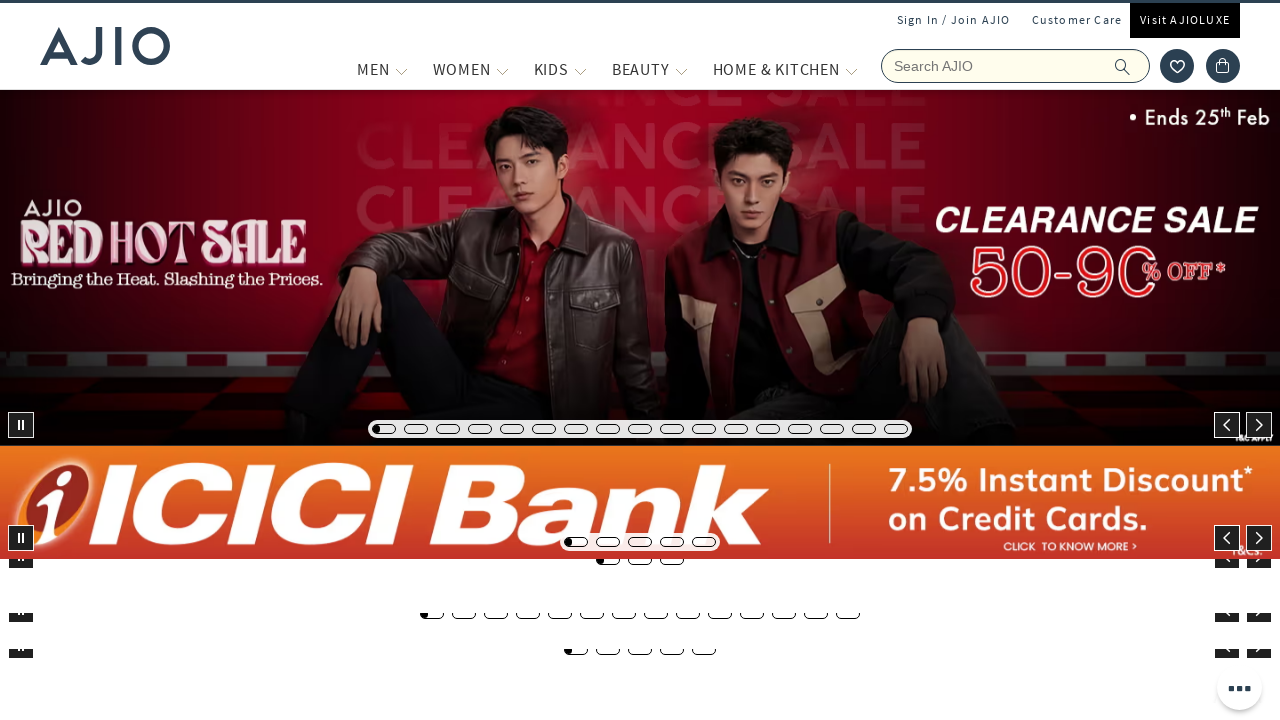

Filled search box with 'bags' on xpath=//input[@placeholder='Search AJIO']
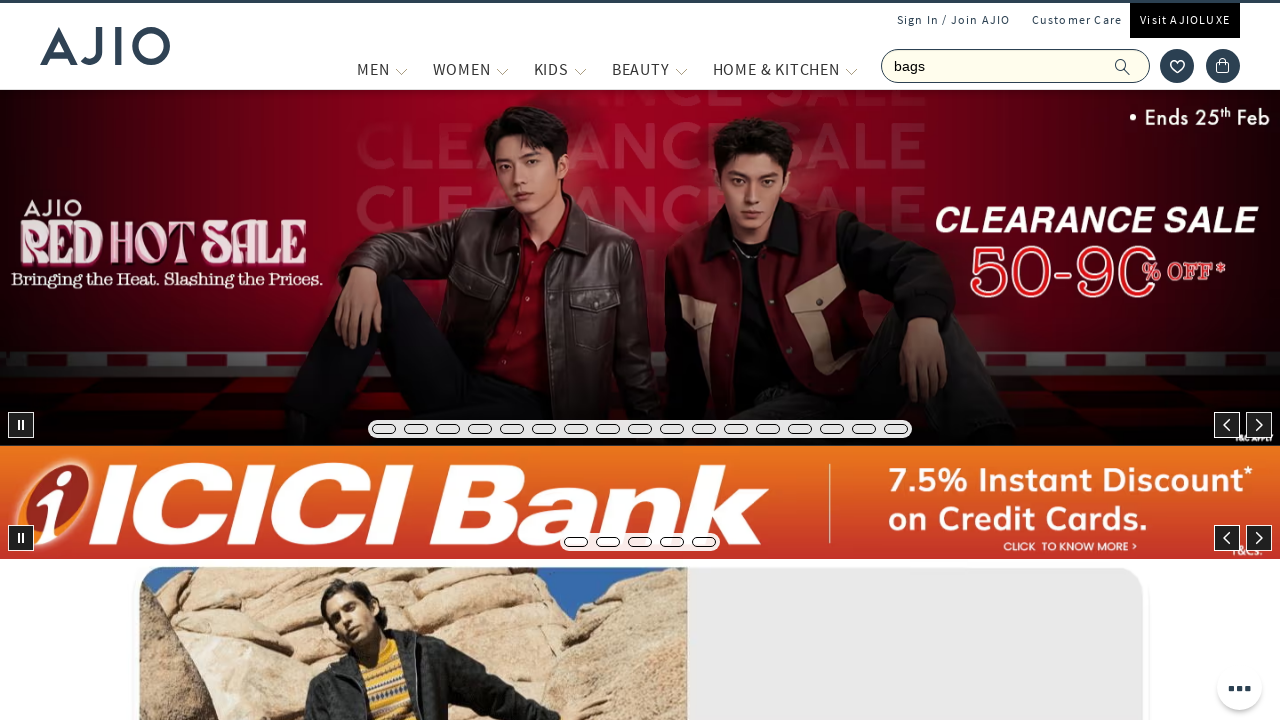

Pressed Enter to search for bags on xpath=//input[@placeholder='Search AJIO']
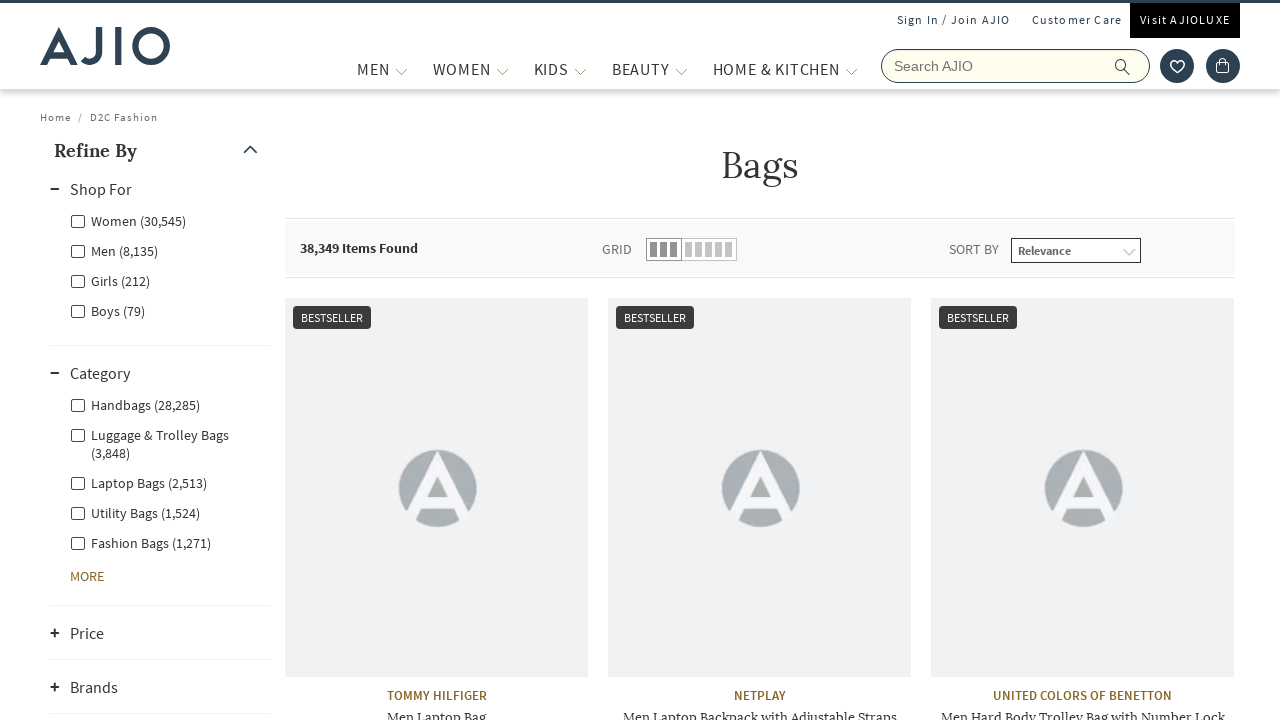

Waited for search results to load (networkidle)
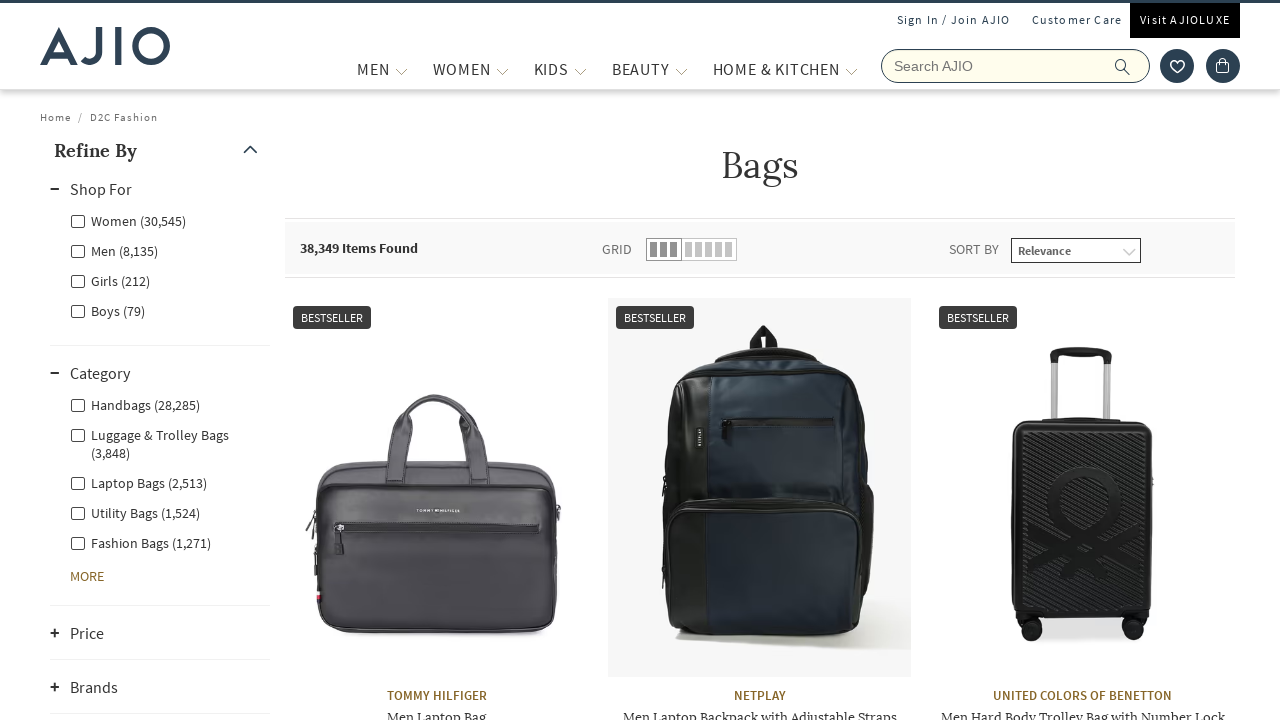

Clicked on Men gender filter at (160, 250) on xpath=//label[@for='Men']//parent::div
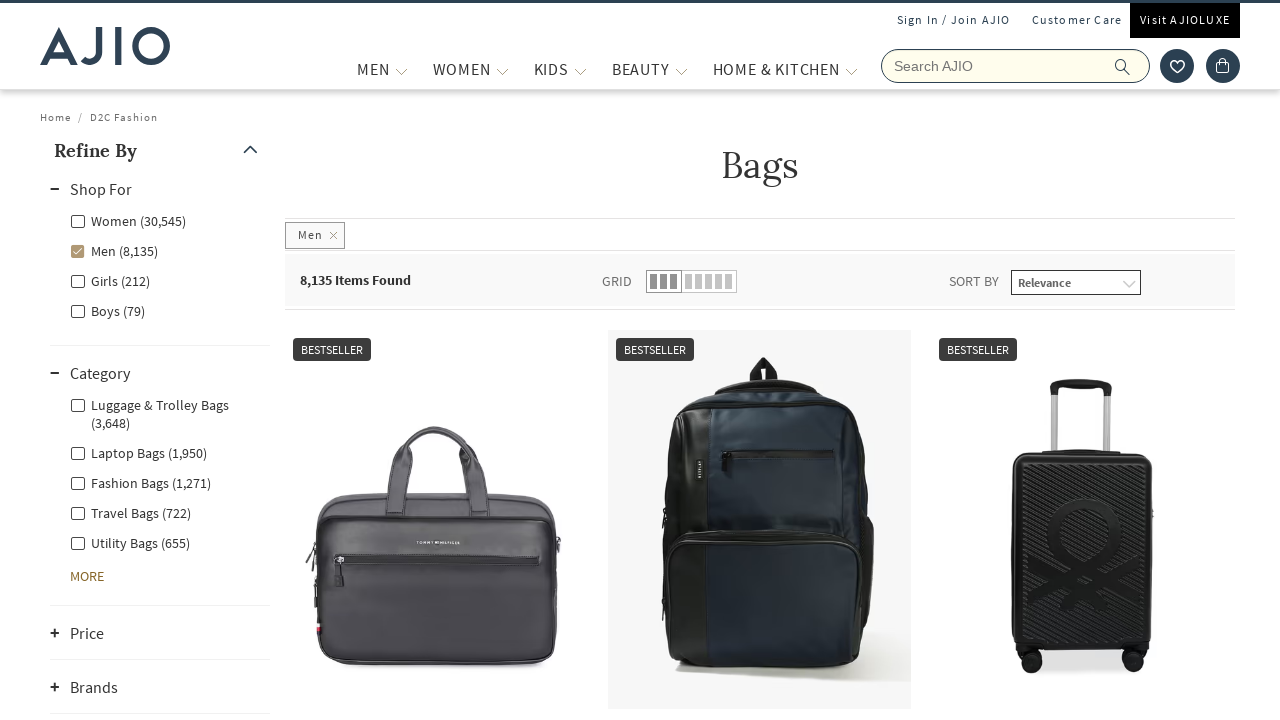

Waited 2 seconds for Men filter to apply
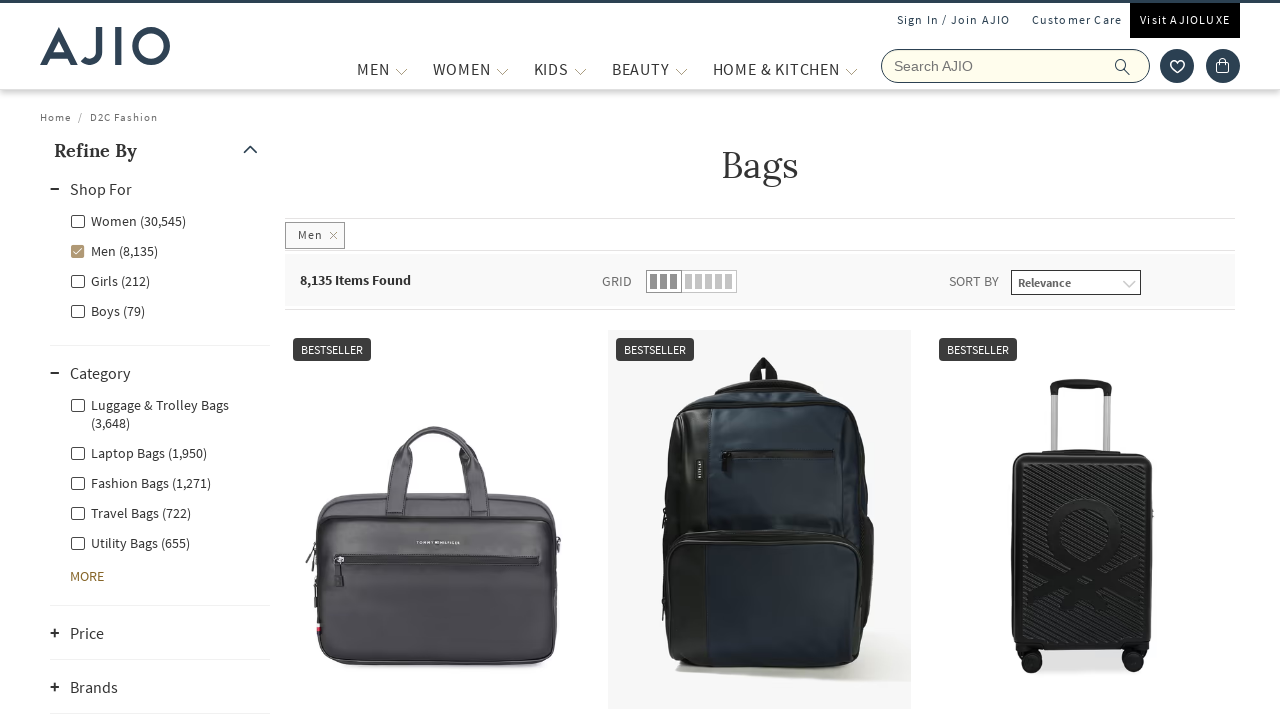

Clicked on Men - Fashion Bags subcategory filter at (140, 482) on xpath=//input[@id='Men - Fashion Bags']//following-sibling::label
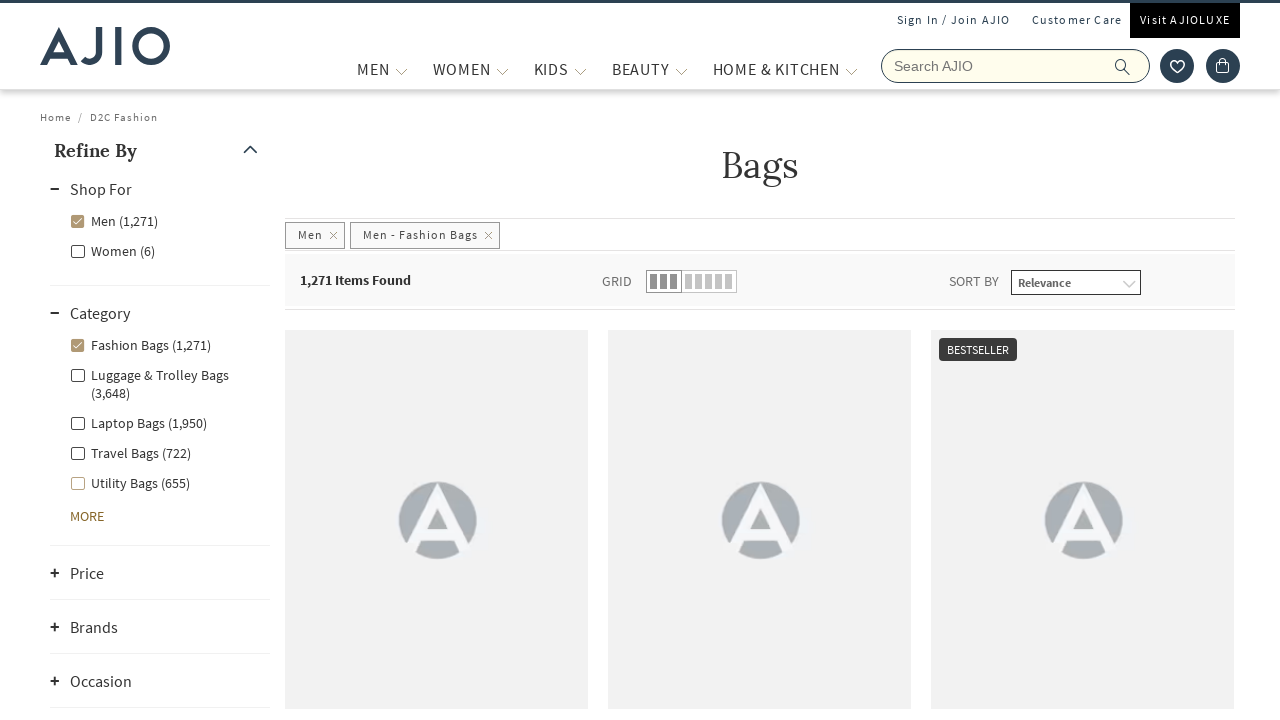

Waited for filtered results to display items count
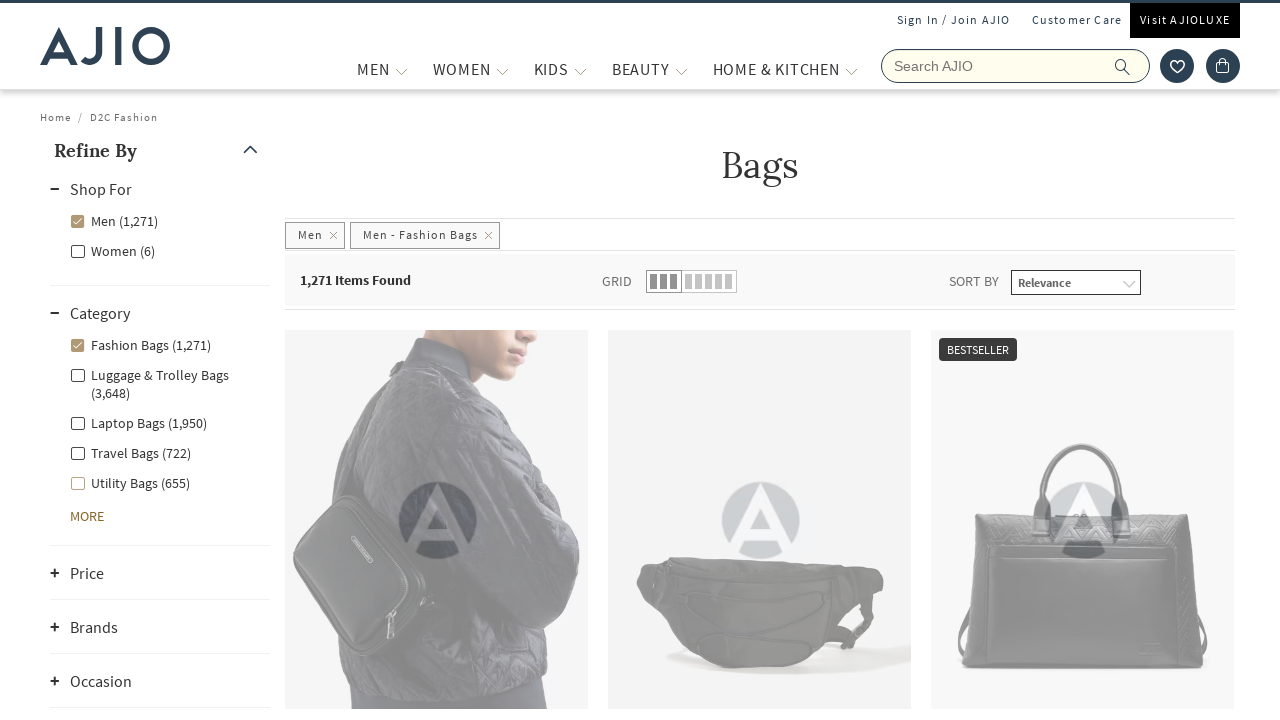

Retrieved items count: 1,271 Items Found
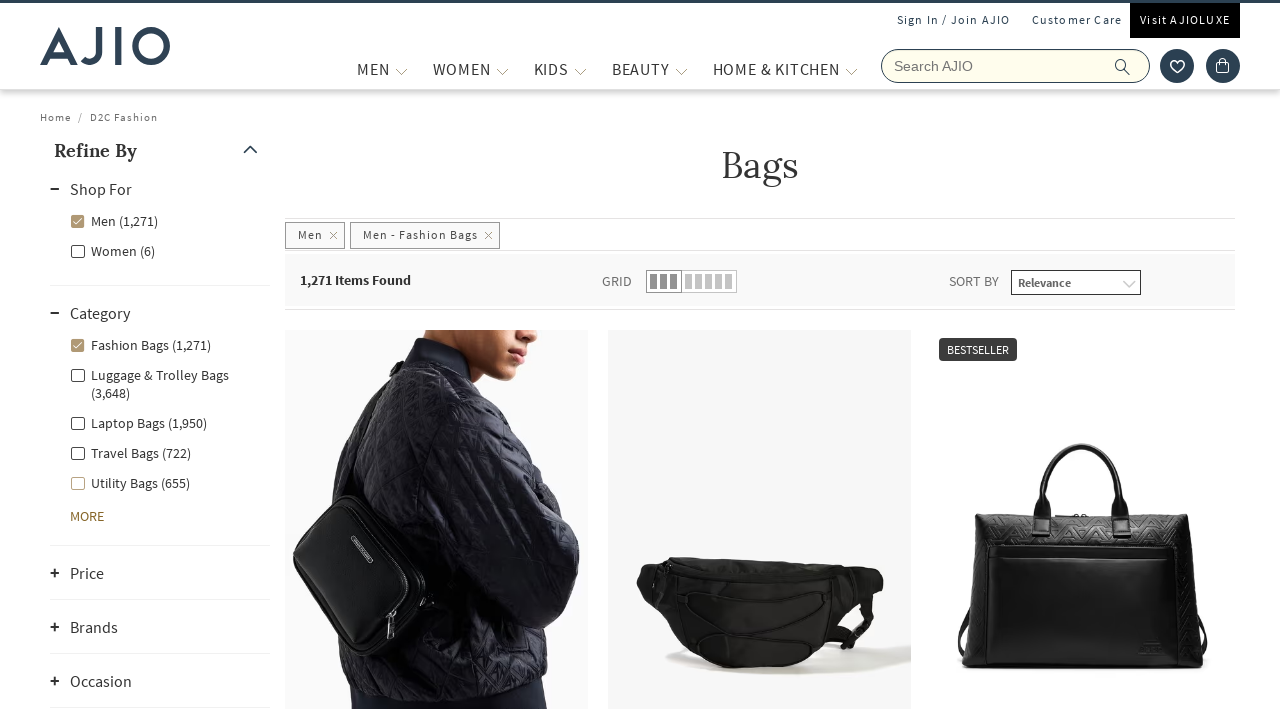

Verified brand list is displayed
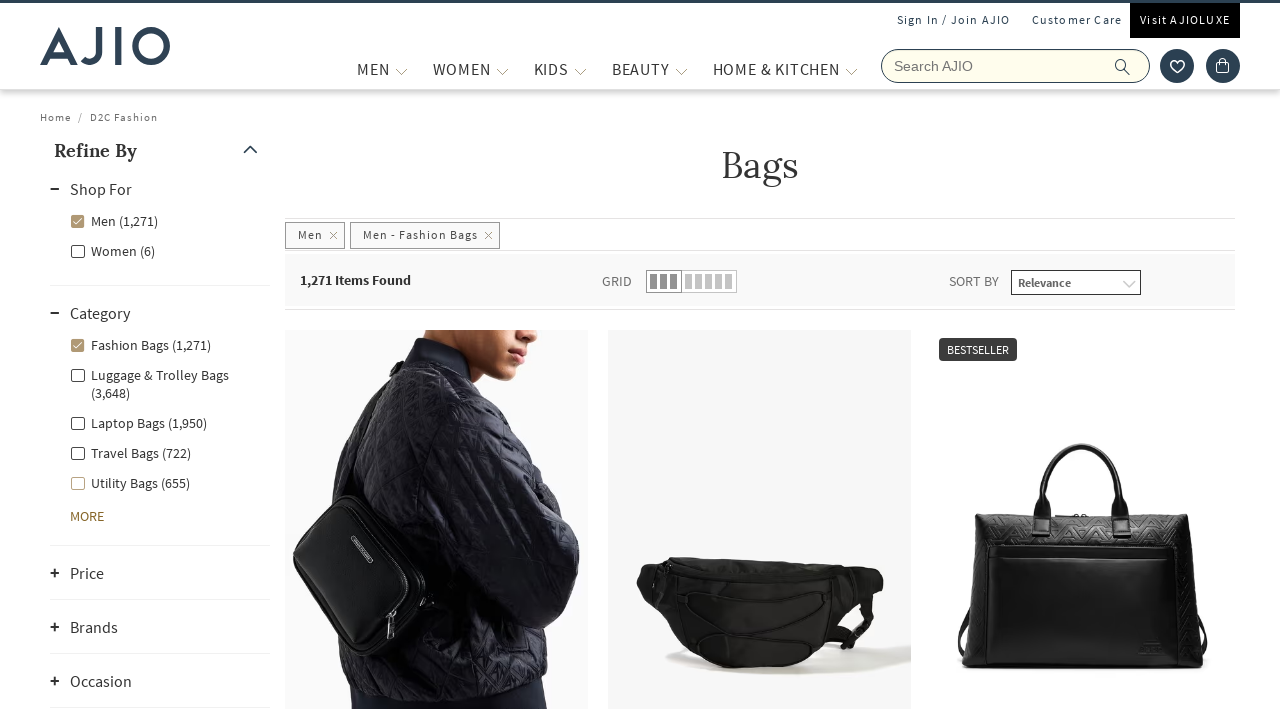

Verified bag product names are displayed
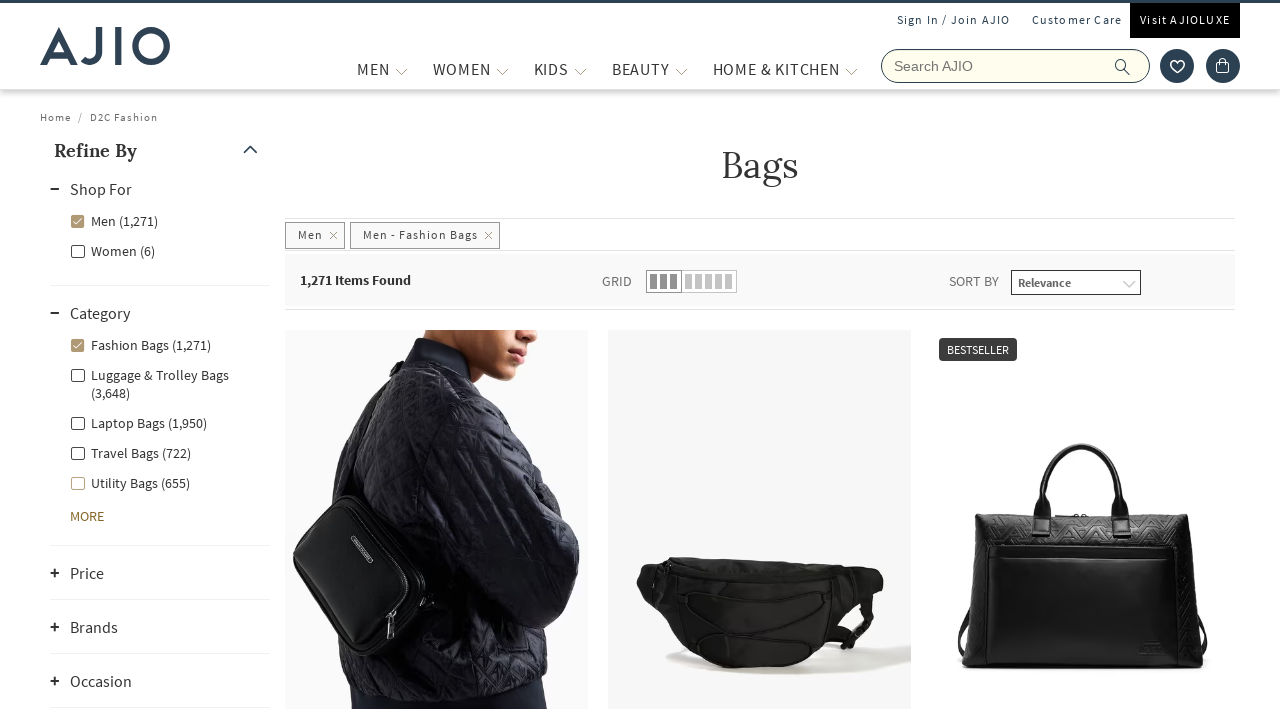

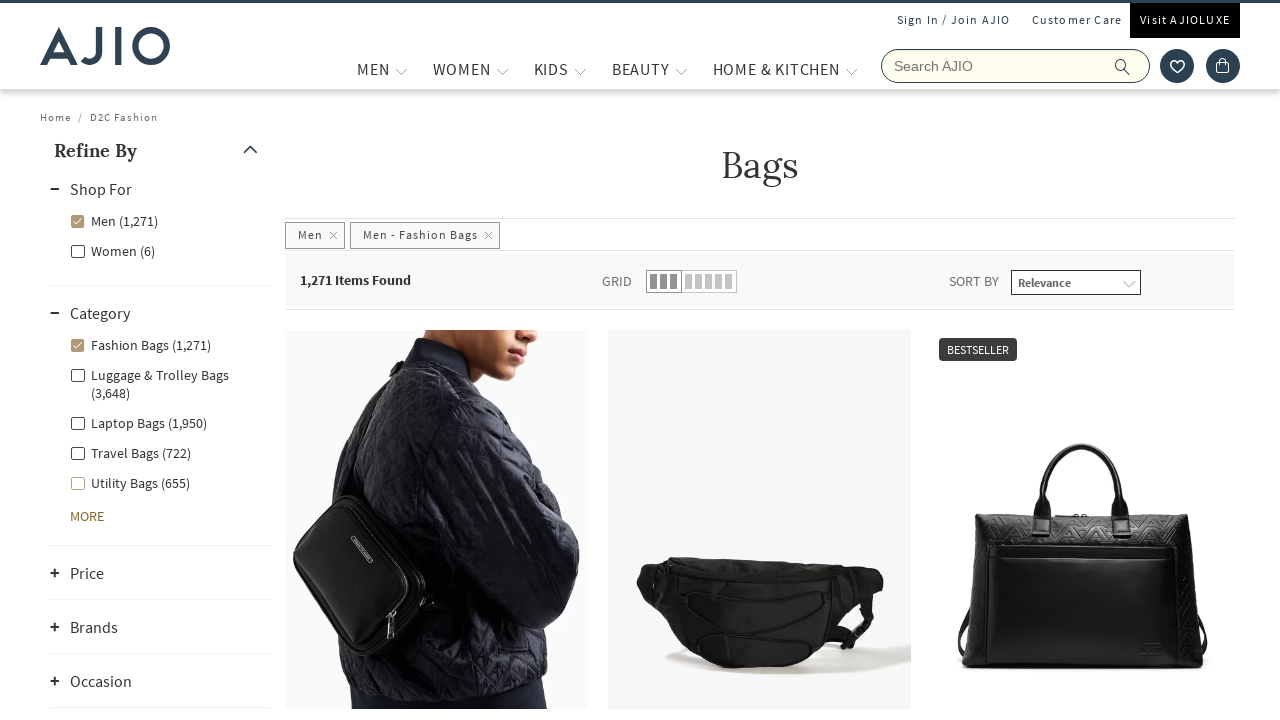